Locates an image element by its alt text on the demoblaze homepage and verifies its attributes can be retrieved

Starting URL: https://demoblaze.com/

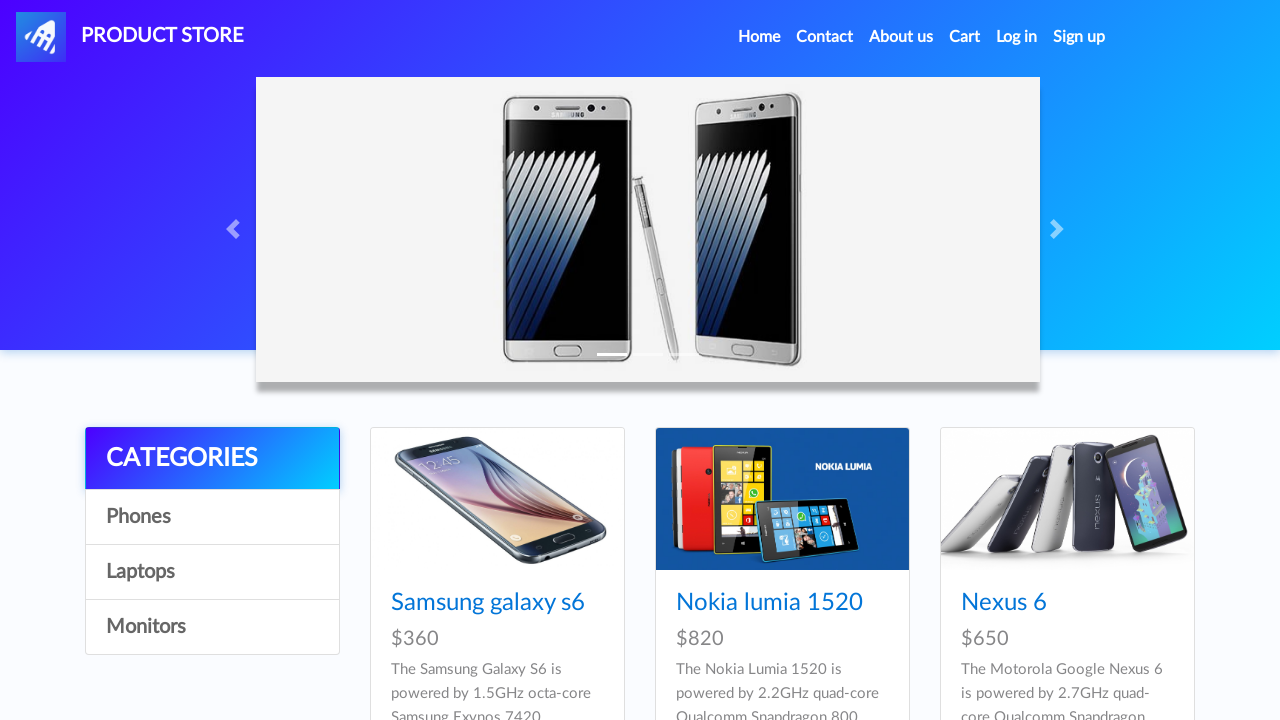

Navigated to demoblaze homepage
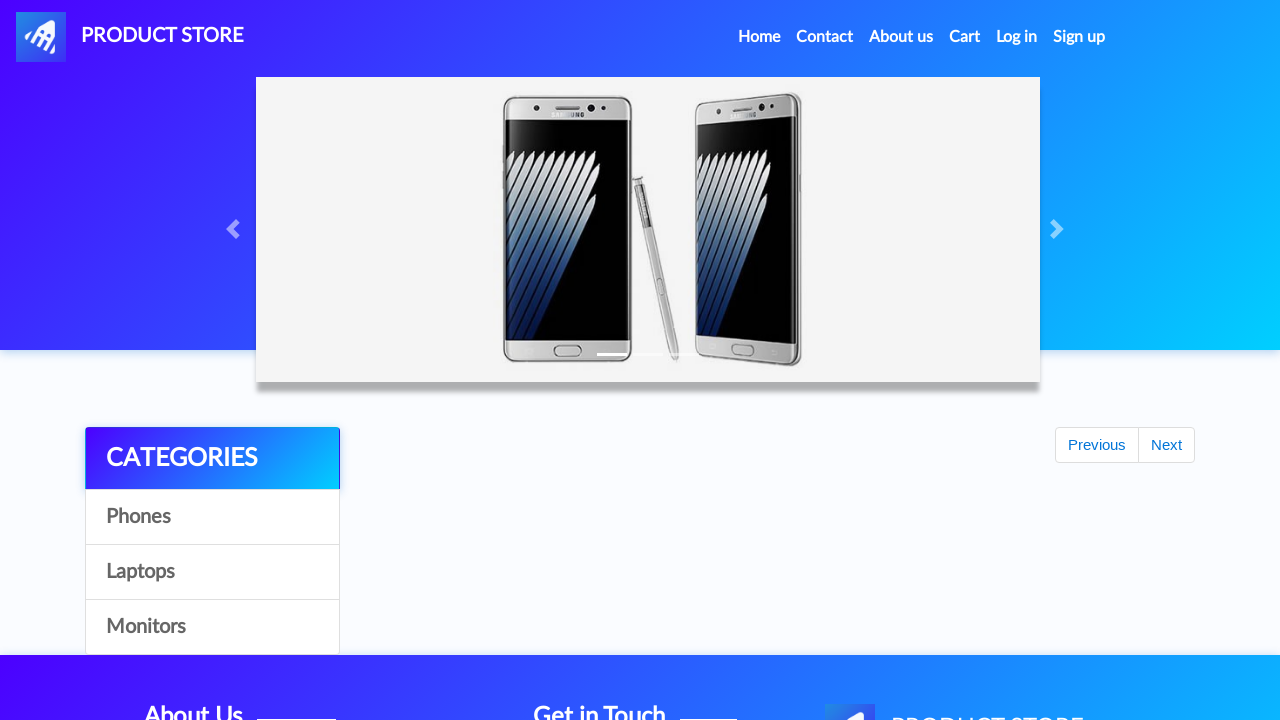

Located image element by alt text 'Second slide'
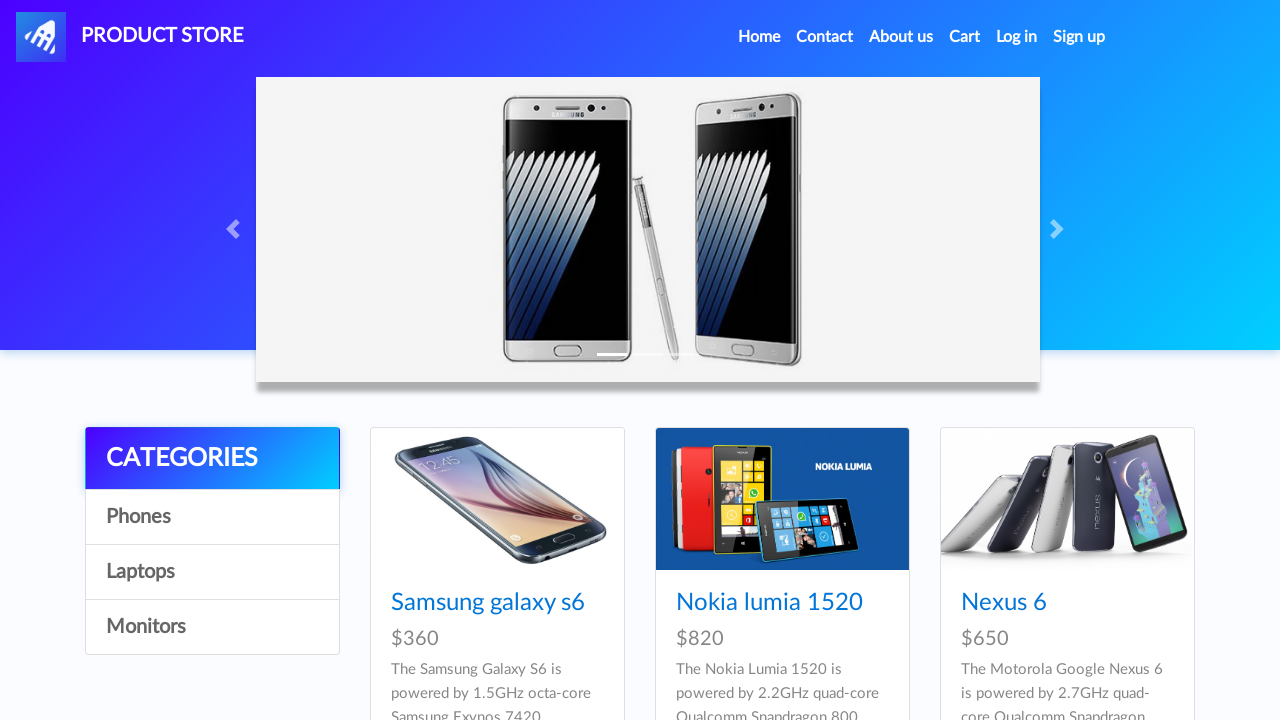

Verified image element is visible
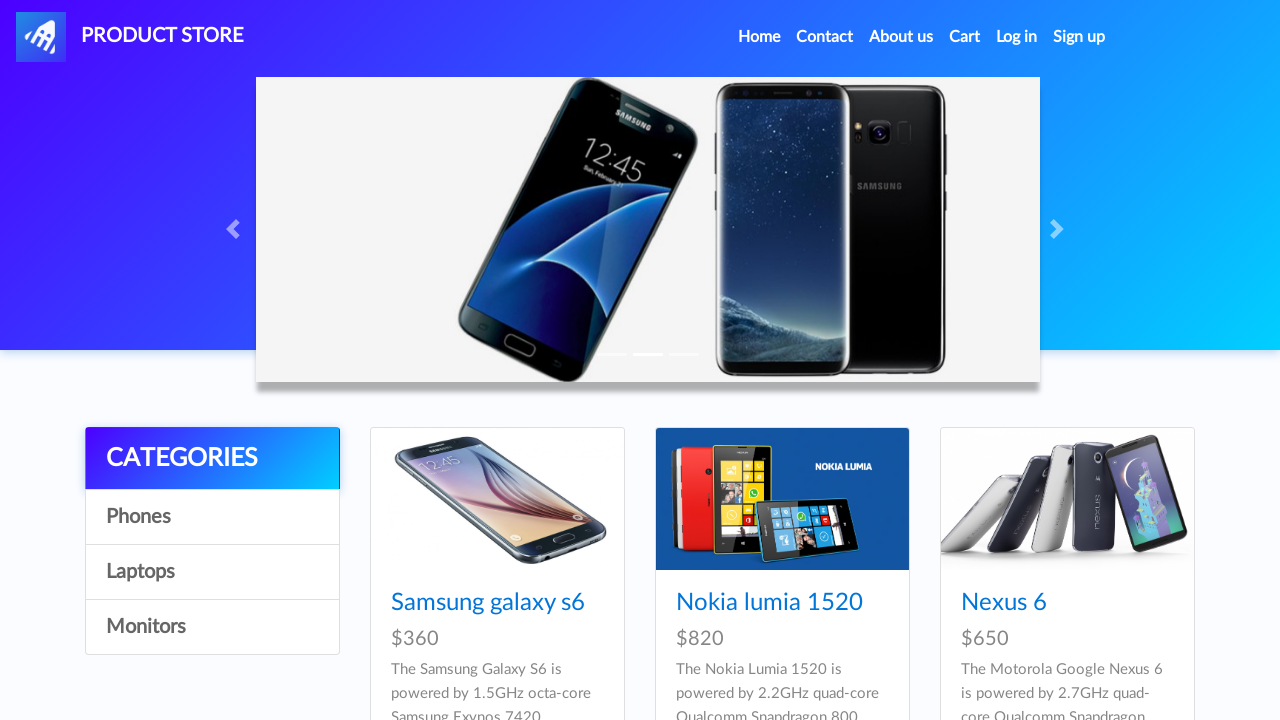

Retrieved class attribute from image element
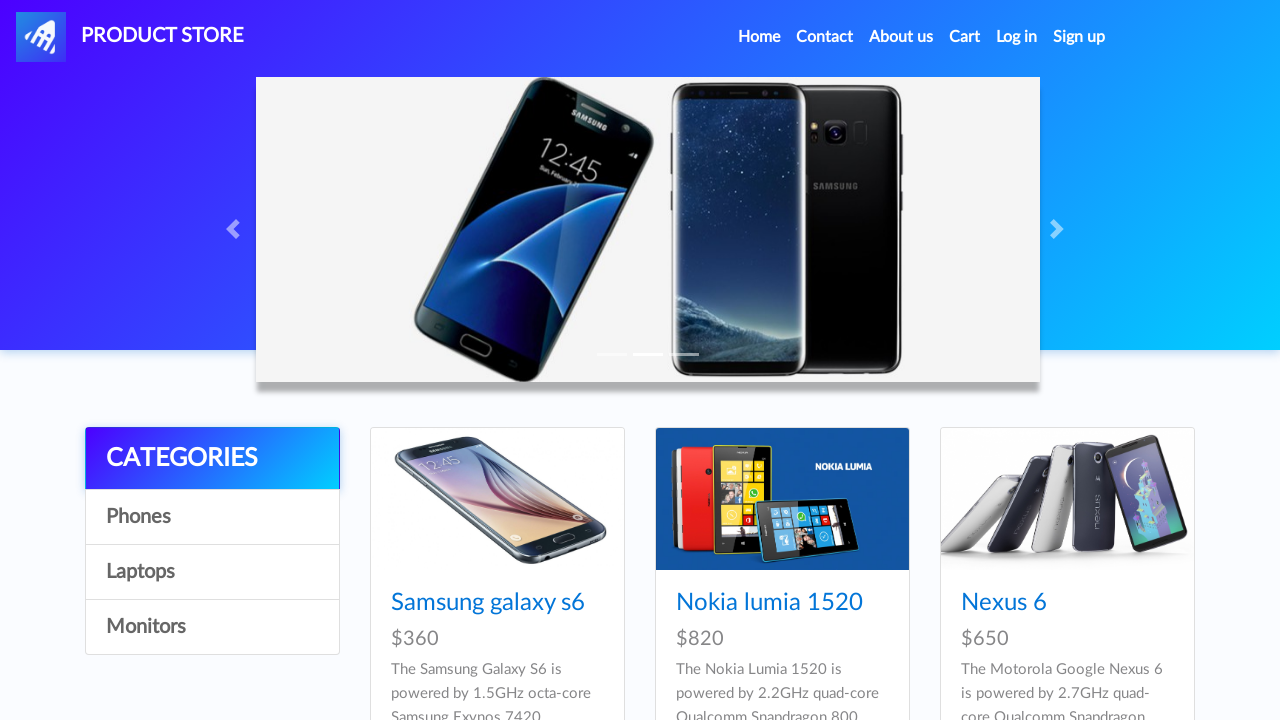

Retrieved src attribute from image element
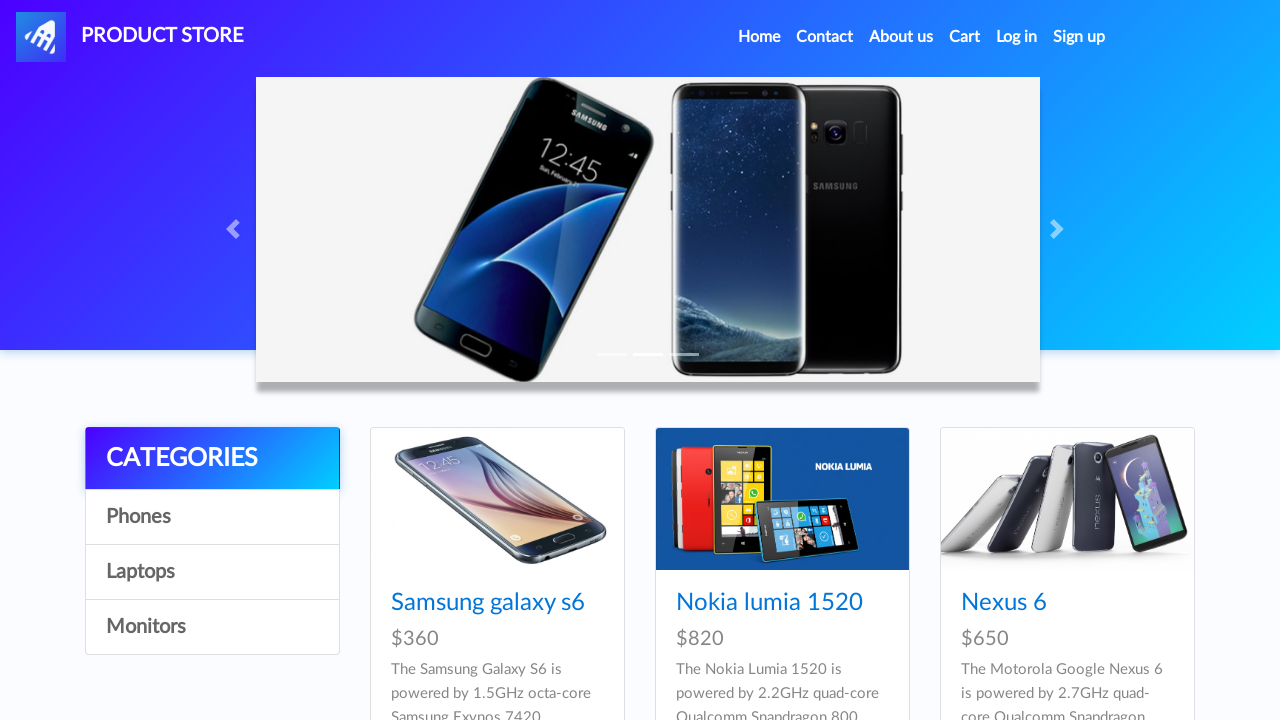

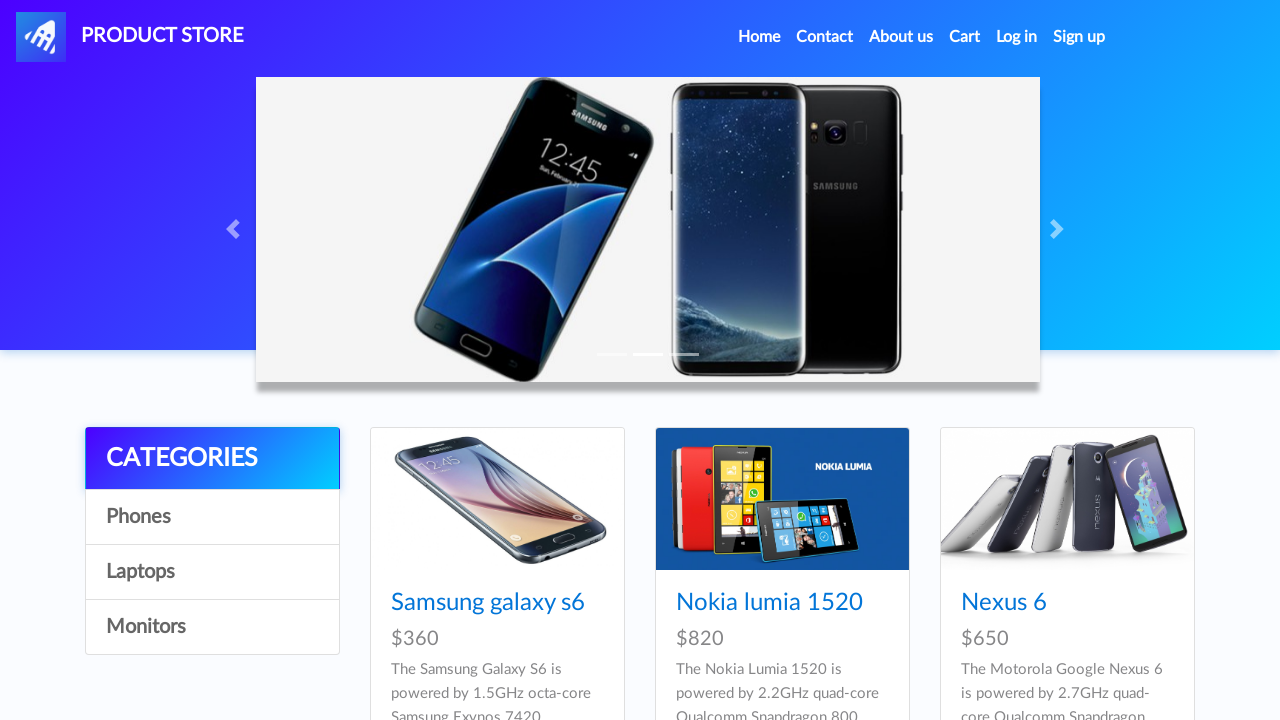